Tests footer navigation to home page by clicking the Home link in the footer.

Starting URL: https://www.crocoder.dev

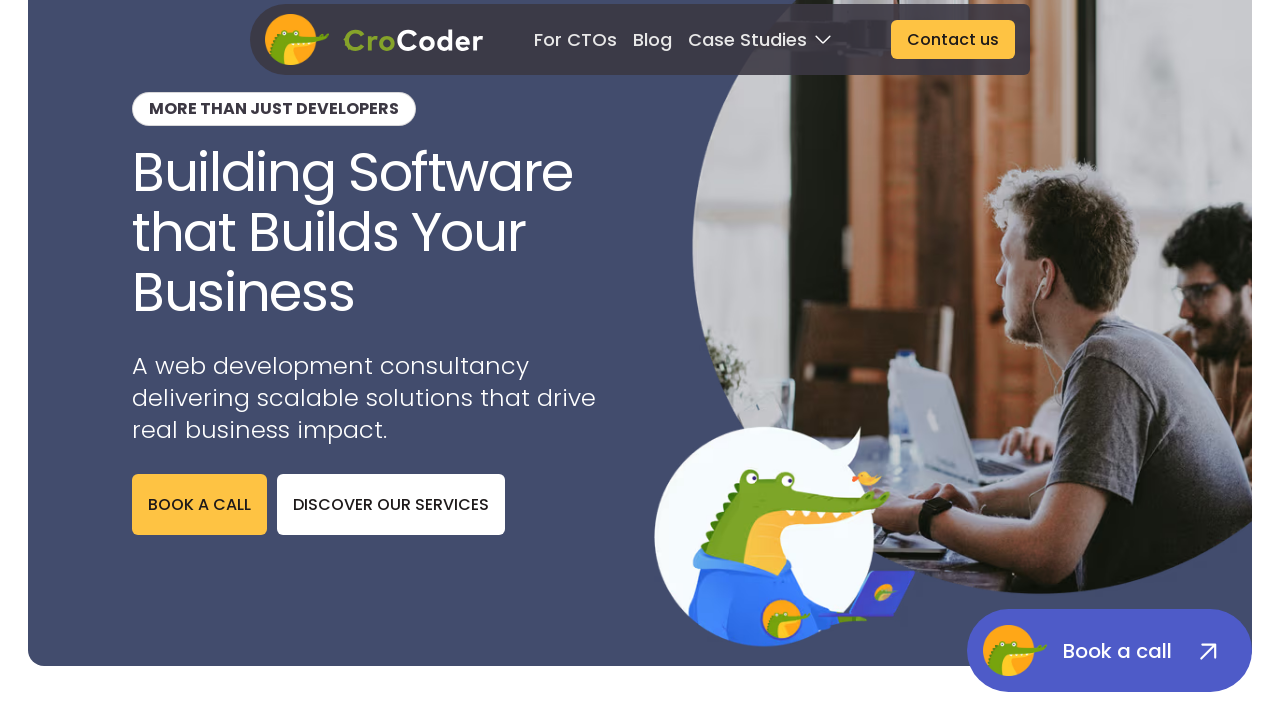

Clicked Home link in footer at (508, 471) on footer >> text=Home
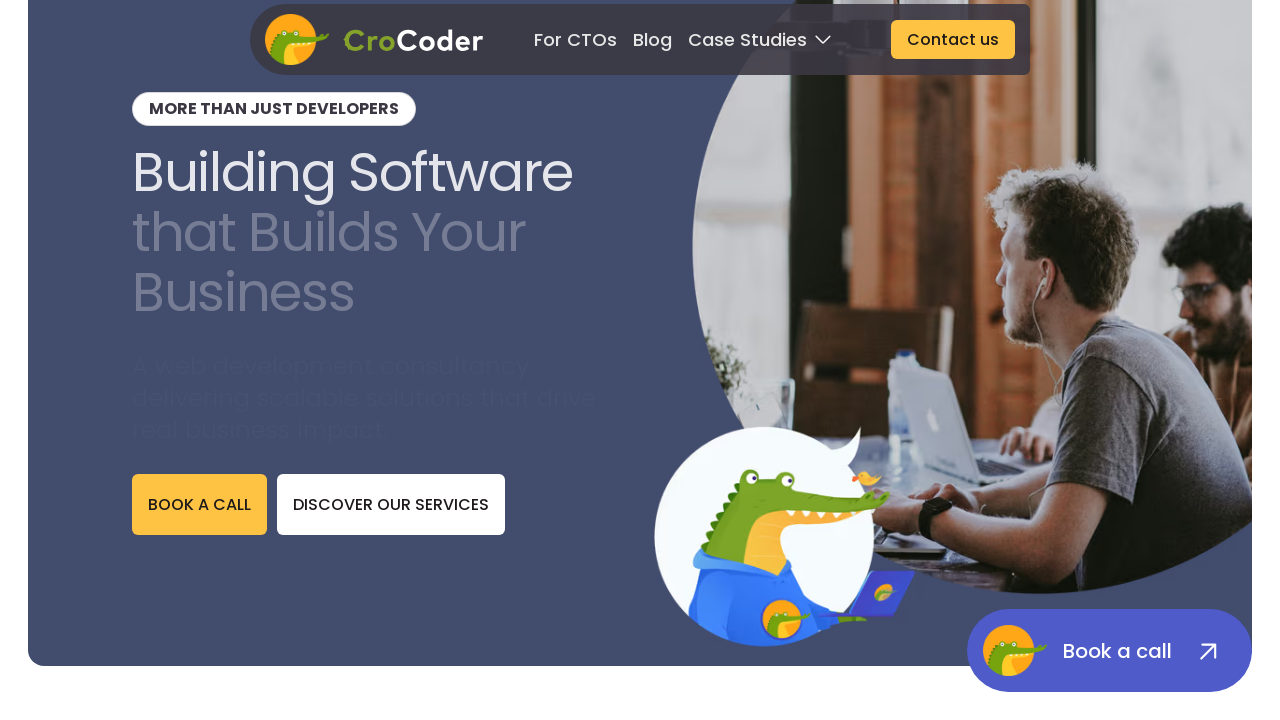

Home page loaded - verified 'More than just developers' text is present
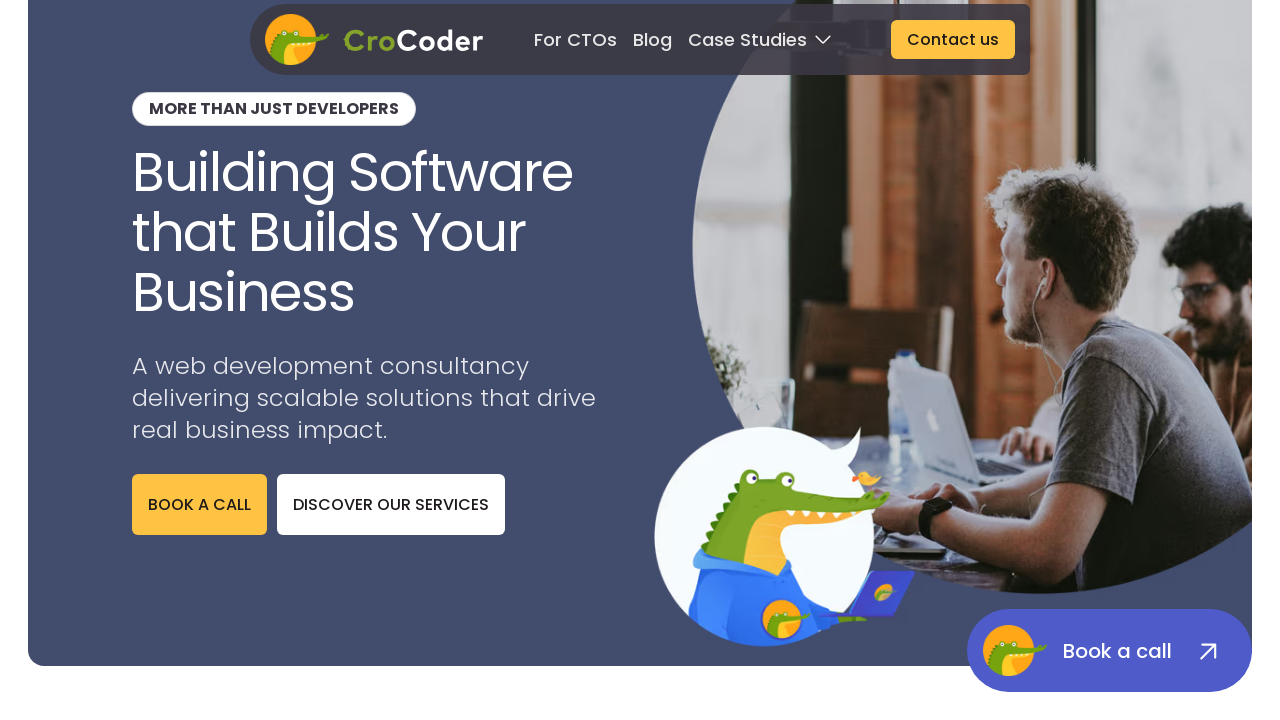

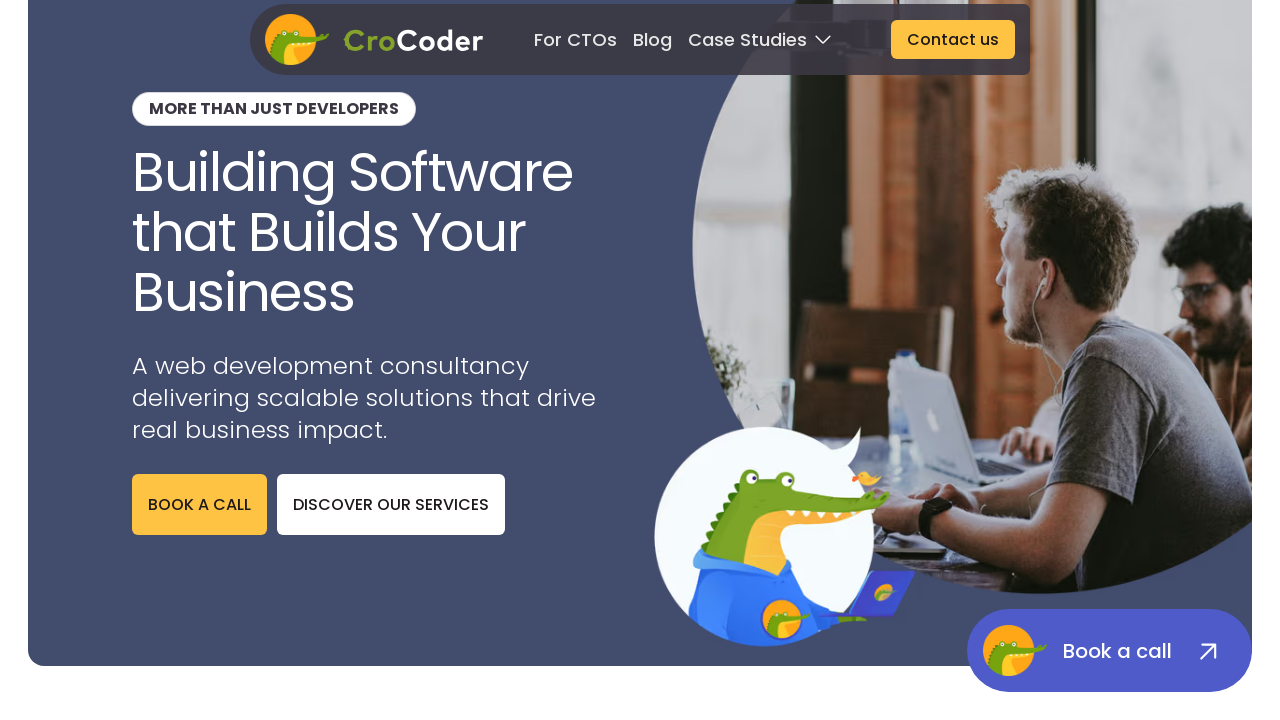